Tests marking all todo items as completed using the toggle all checkbox

Starting URL: https://demo.playwright.dev/todomvc

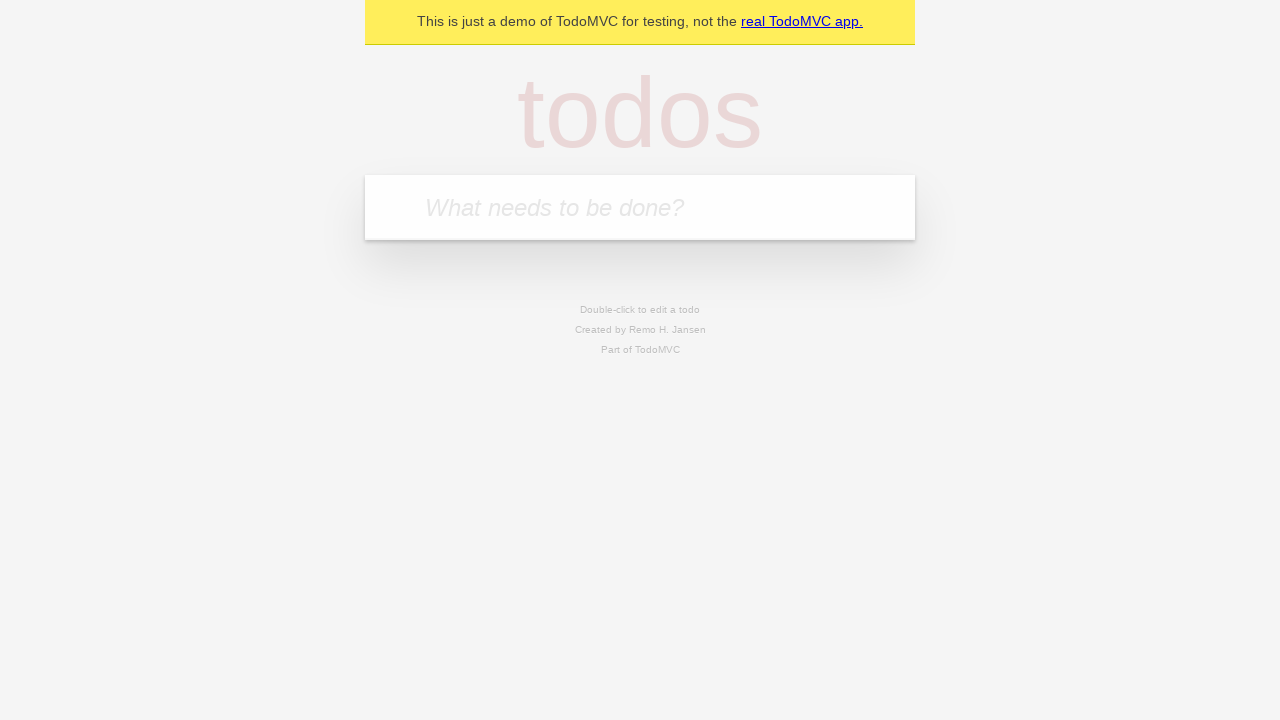

Filled todo input with 'buy some cheese' on internal:attr=[placeholder="What needs to be done?"i]
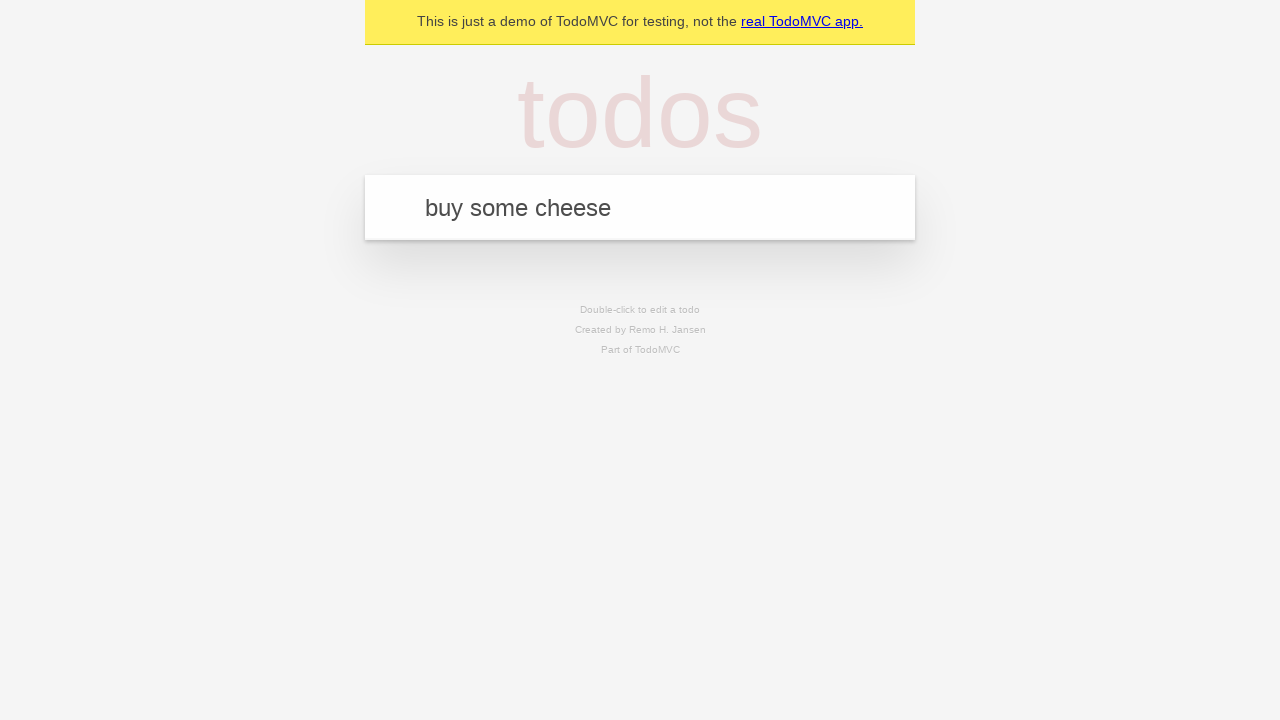

Pressed Enter to create first todo item on internal:attr=[placeholder="What needs to be done?"i]
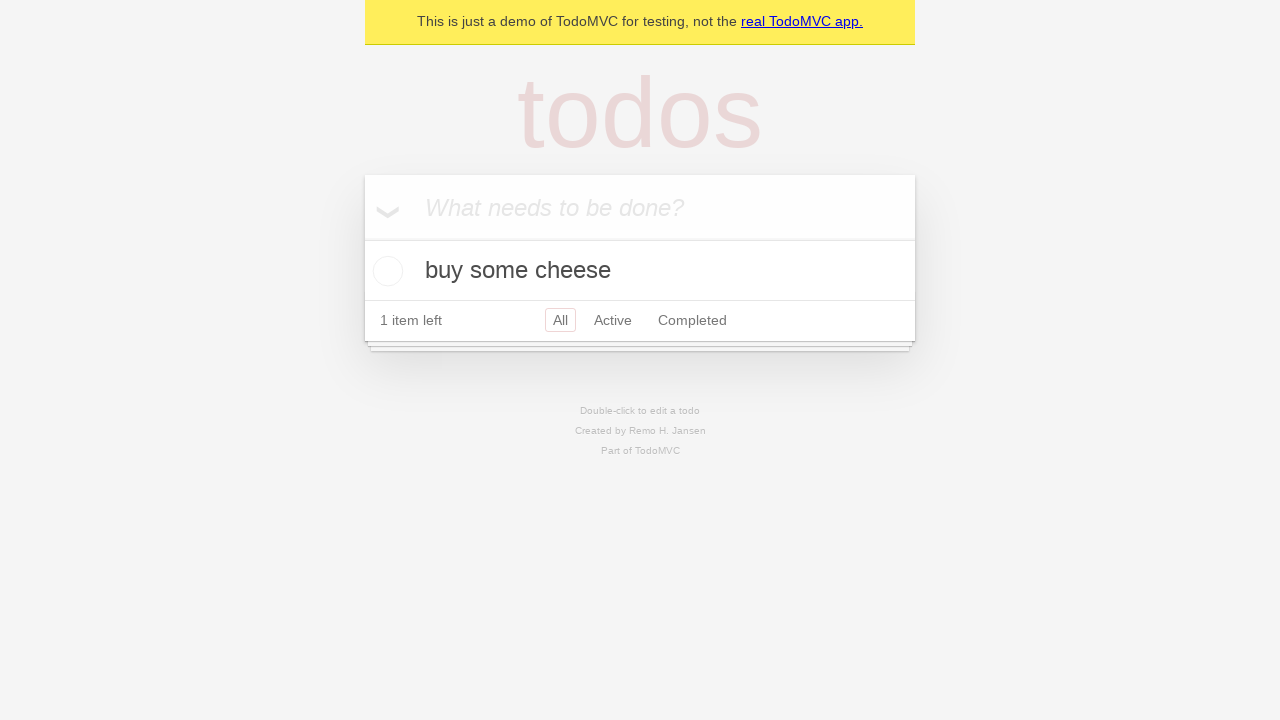

Filled todo input with 'feed the cat' on internal:attr=[placeholder="What needs to be done?"i]
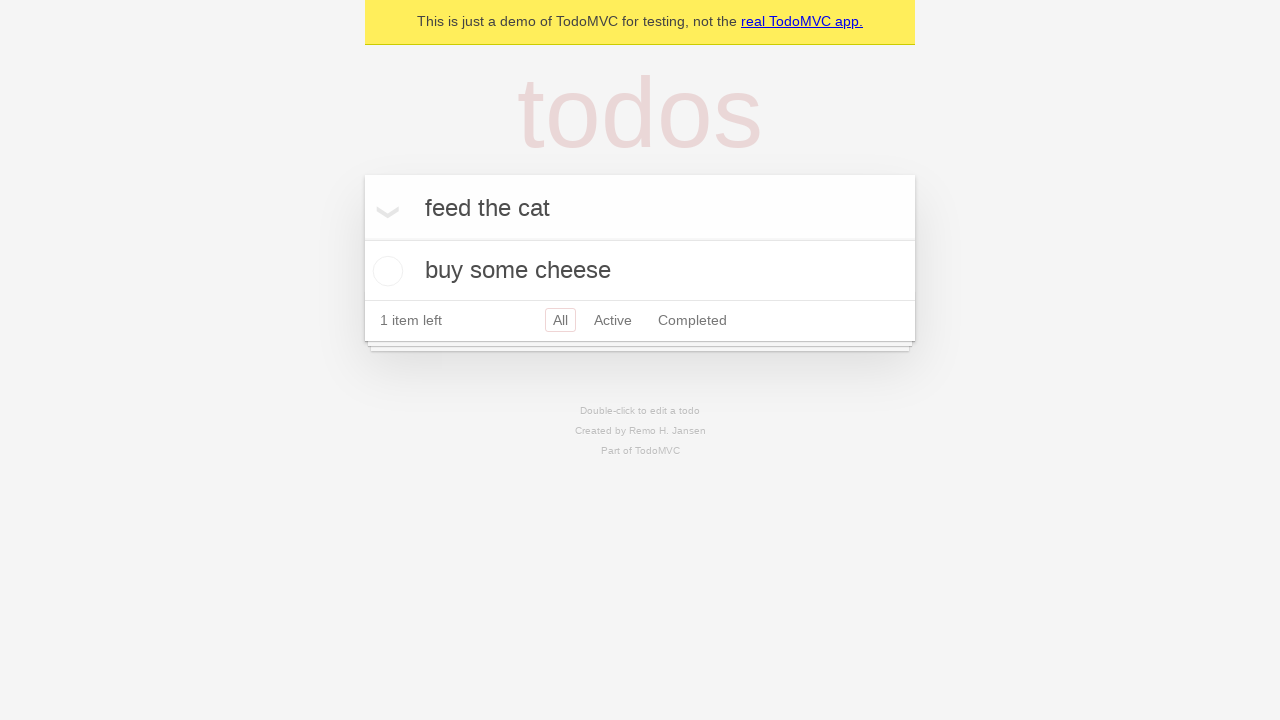

Pressed Enter to create second todo item on internal:attr=[placeholder="What needs to be done?"i]
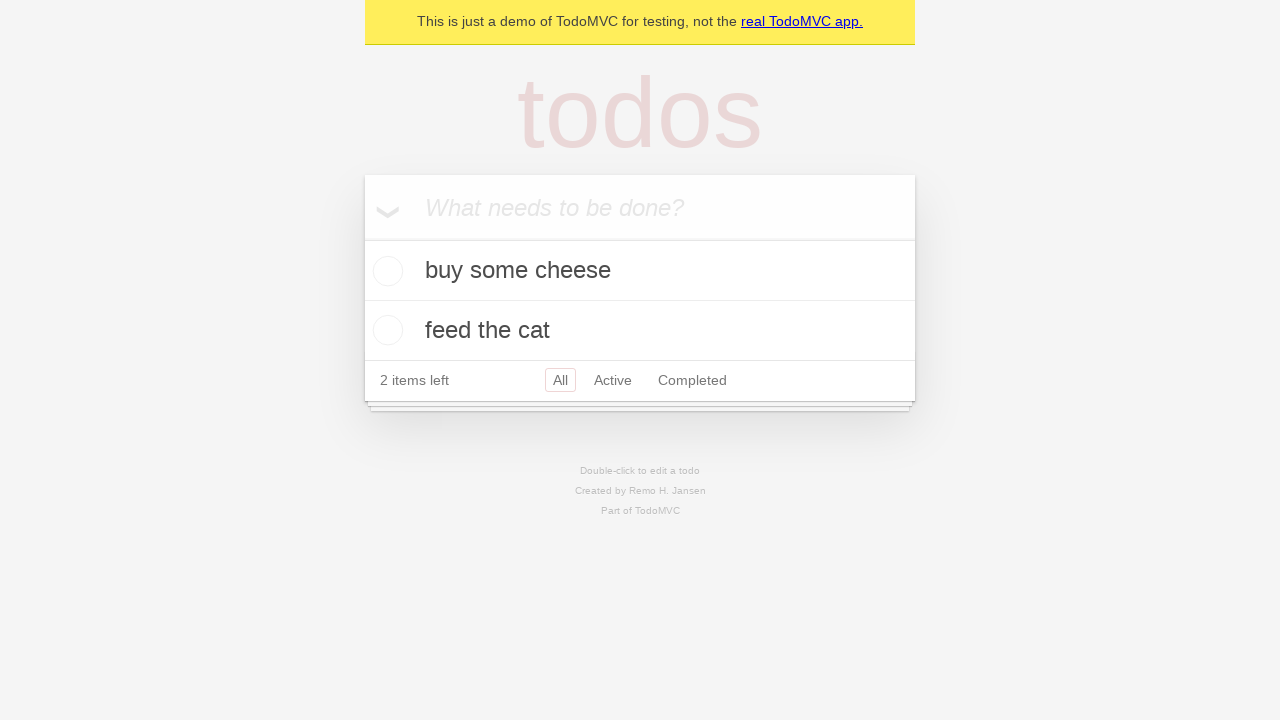

Filled todo input with 'book a doctors appointment' on internal:attr=[placeholder="What needs to be done?"i]
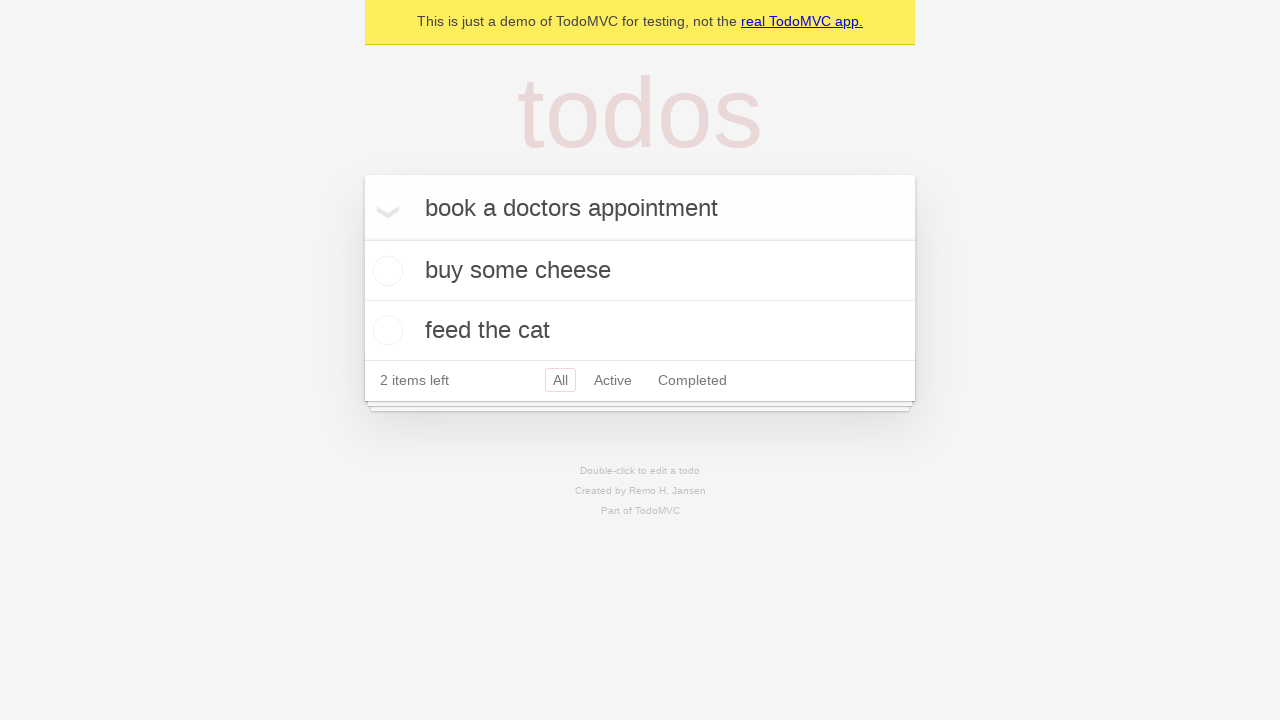

Pressed Enter to create third todo item on internal:attr=[placeholder="What needs to be done?"i]
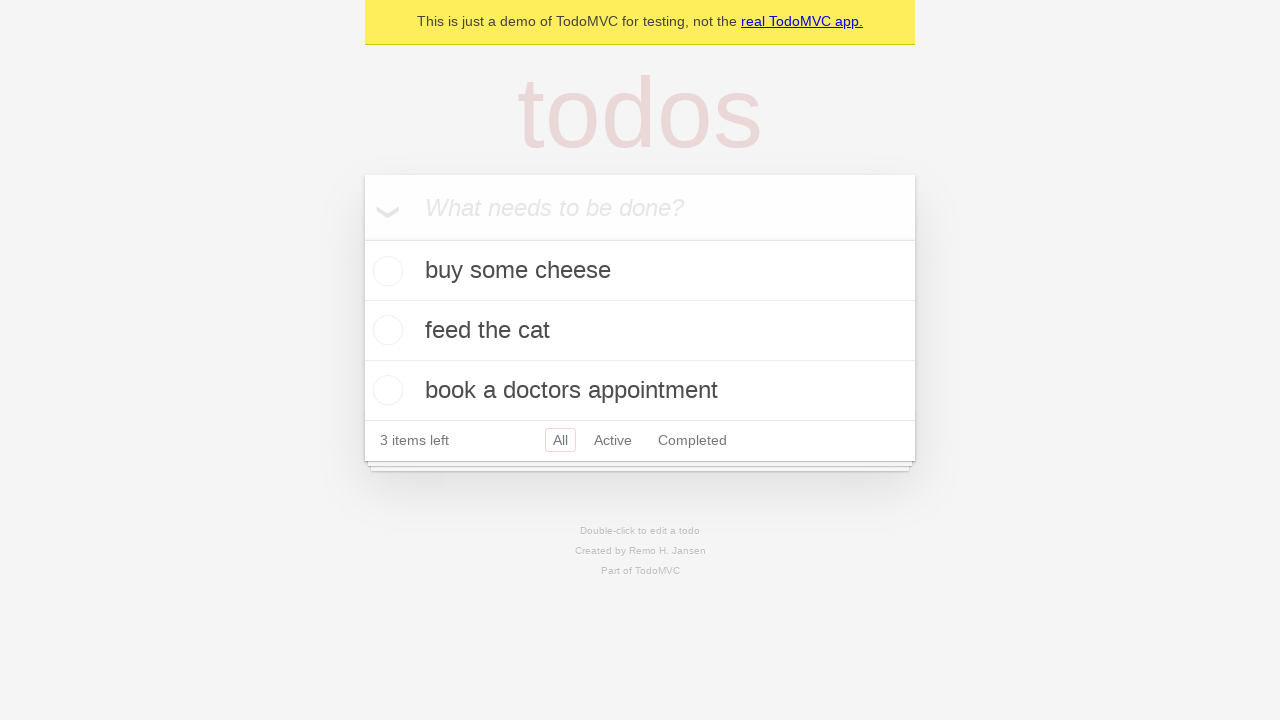

Clicked 'Mark all as complete' checkbox at (362, 238) on internal:label="Mark all as complete"i
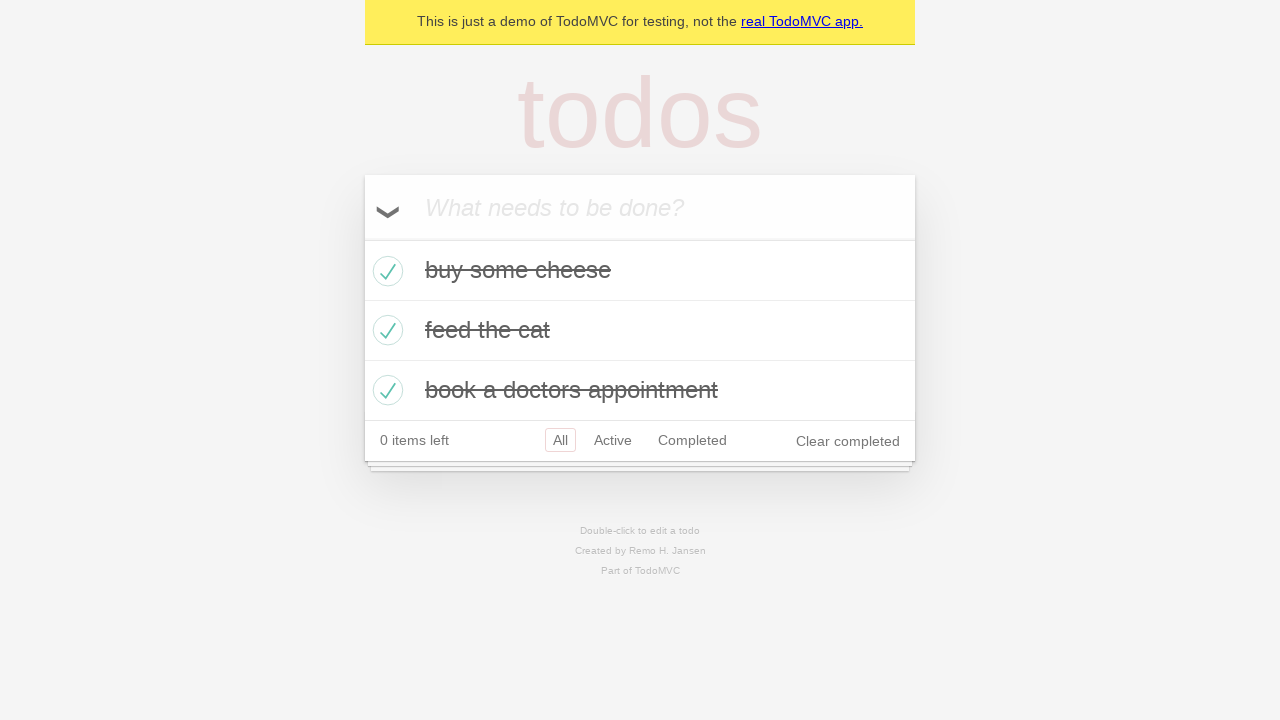

Verified that todo items are marked as completed
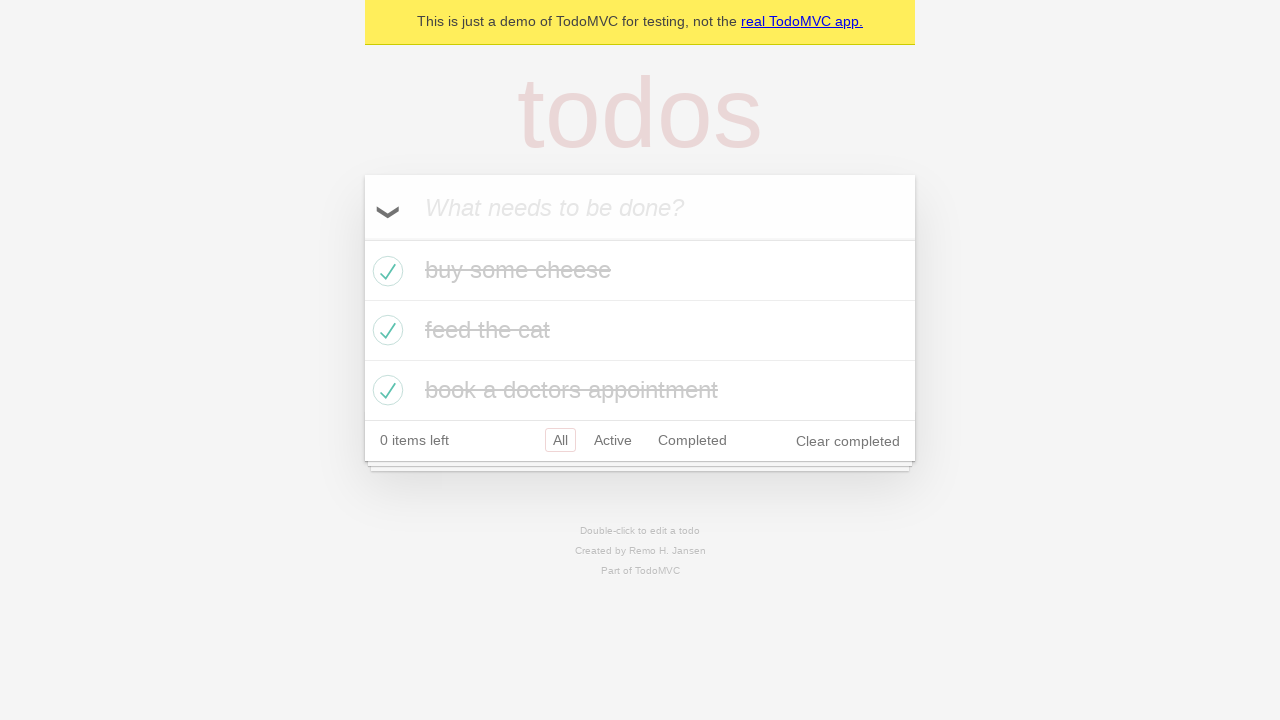

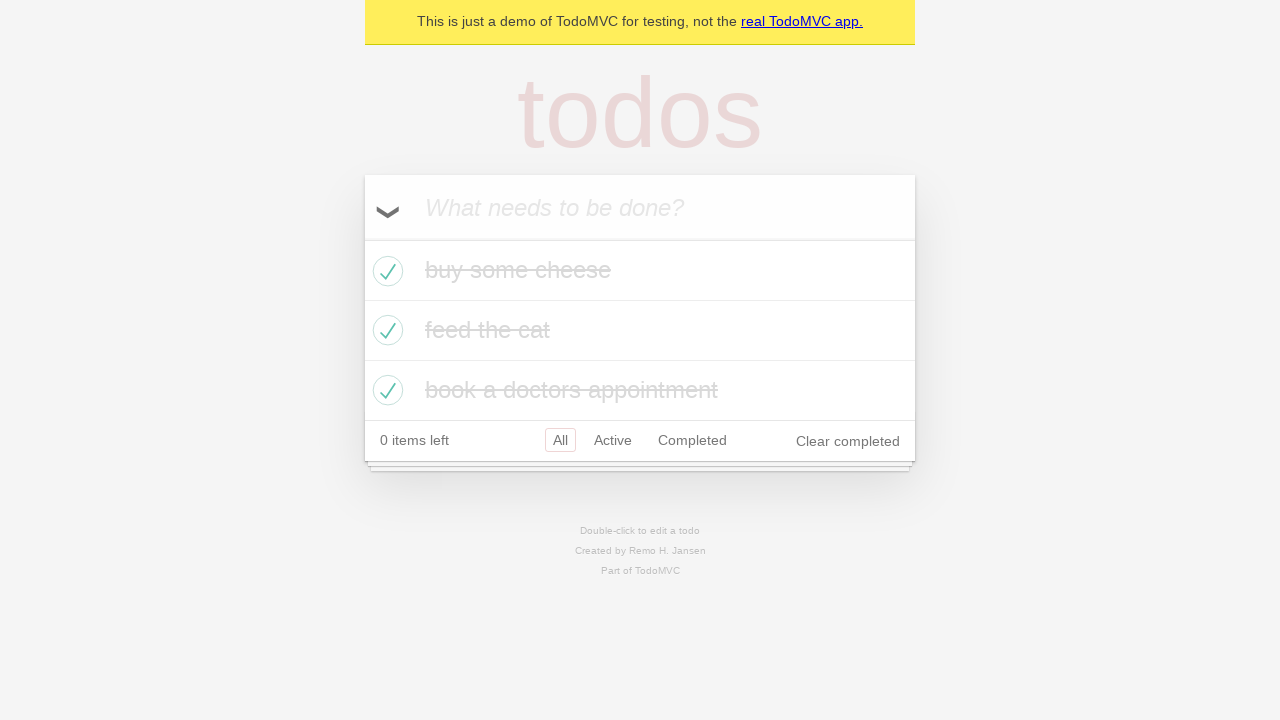